Tests clearing the complete state of all items by checking and then unchecking the "Mark all as complete" checkbox.

Starting URL: https://demo.playwright.dev/todomvc

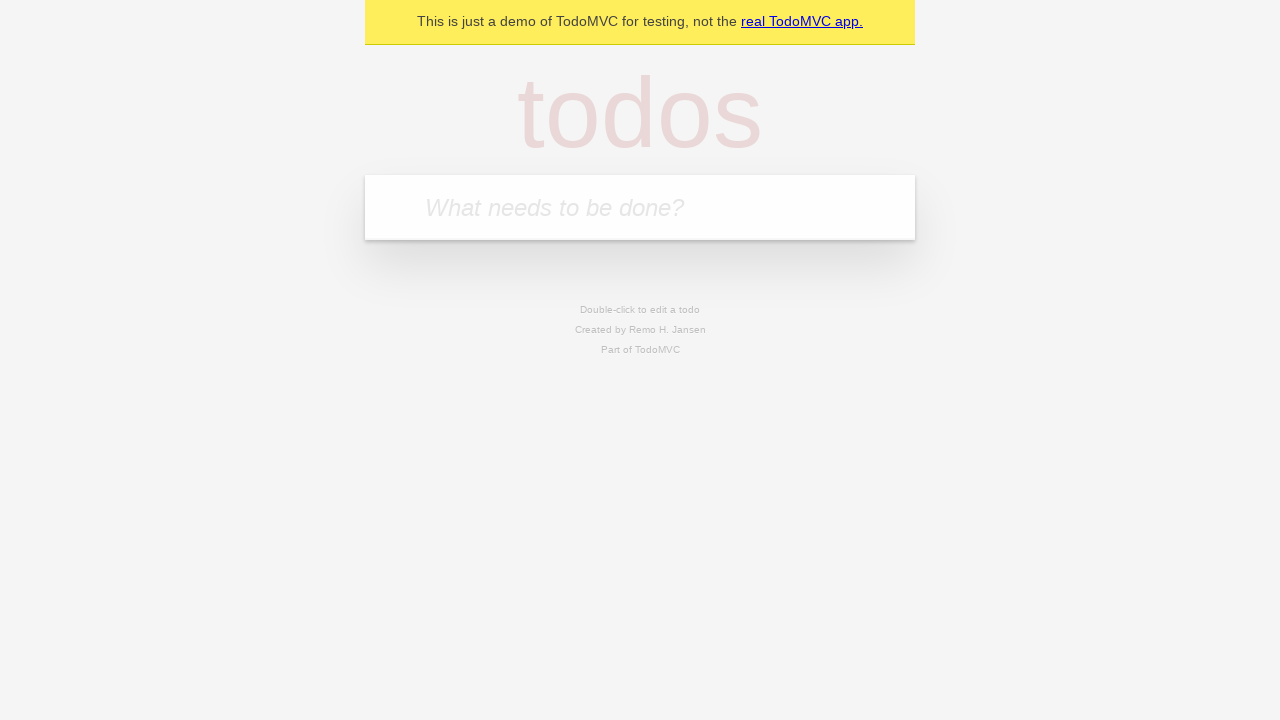

Filled new todo field with 'buy some cheese' on internal:attr=[placeholder="What needs to be done?"i]
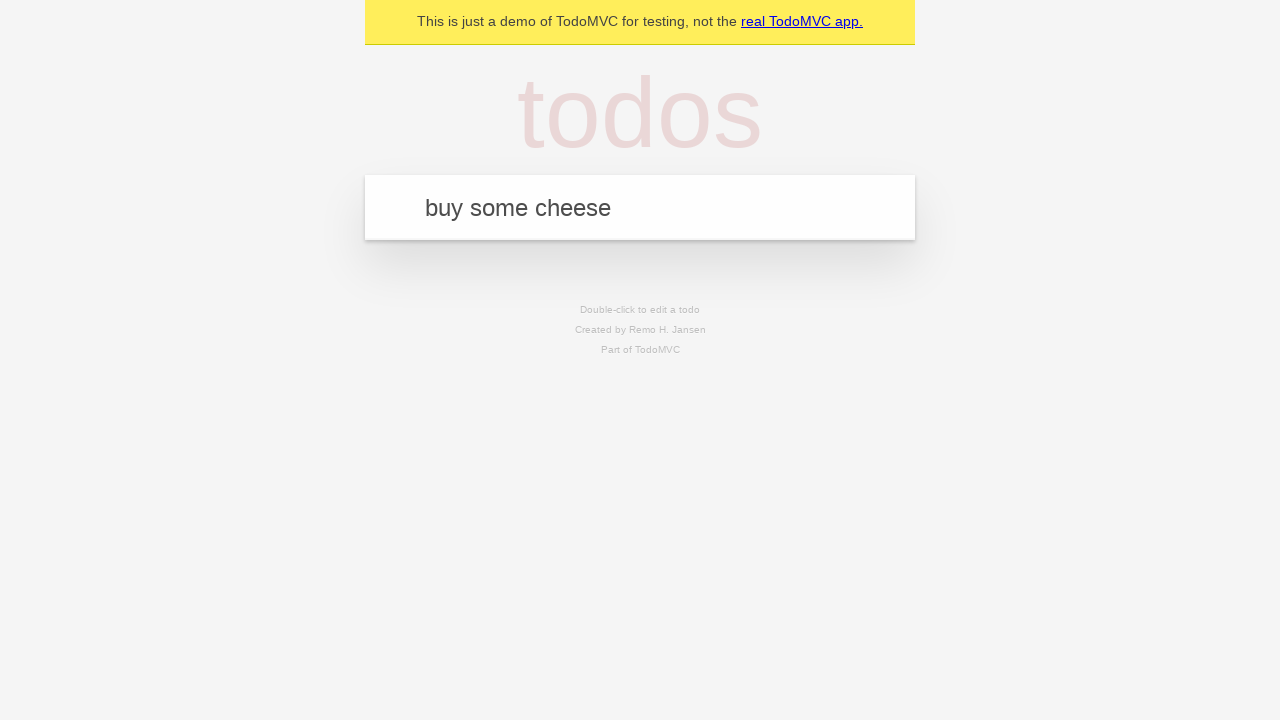

Pressed Enter to create todo 'buy some cheese' on internal:attr=[placeholder="What needs to be done?"i]
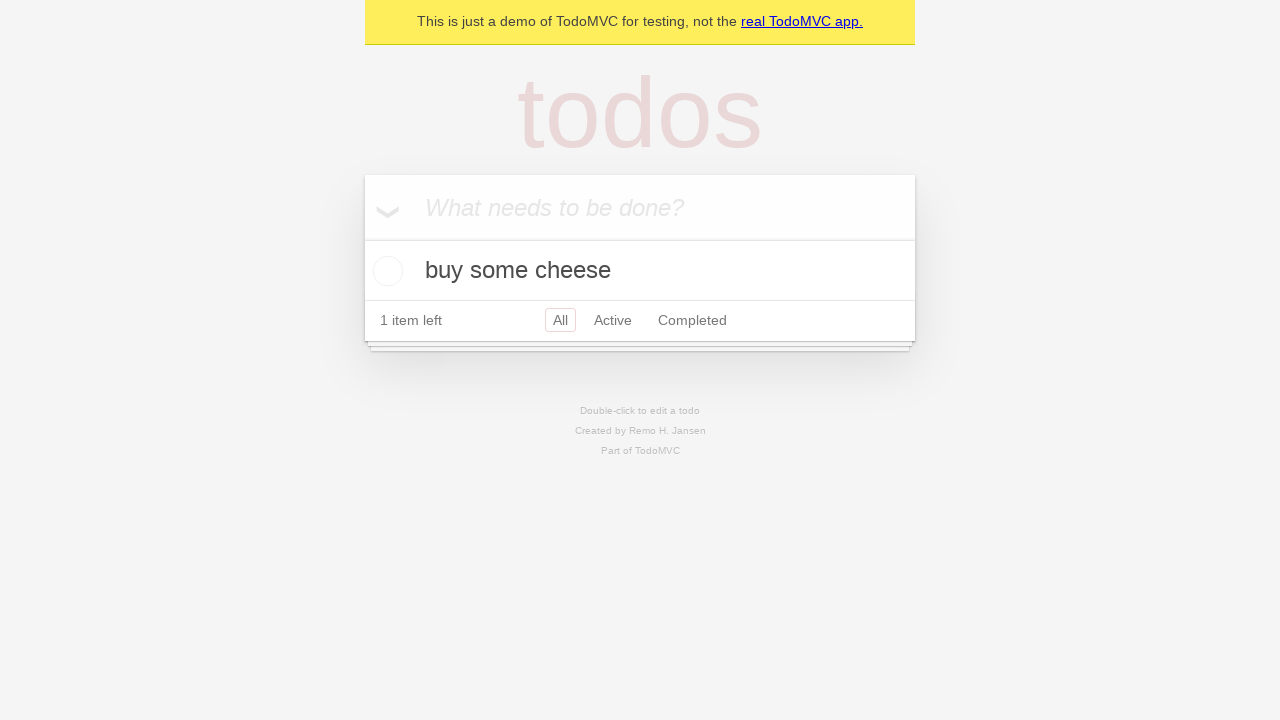

Filled new todo field with 'feed the cat' on internal:attr=[placeholder="What needs to be done?"i]
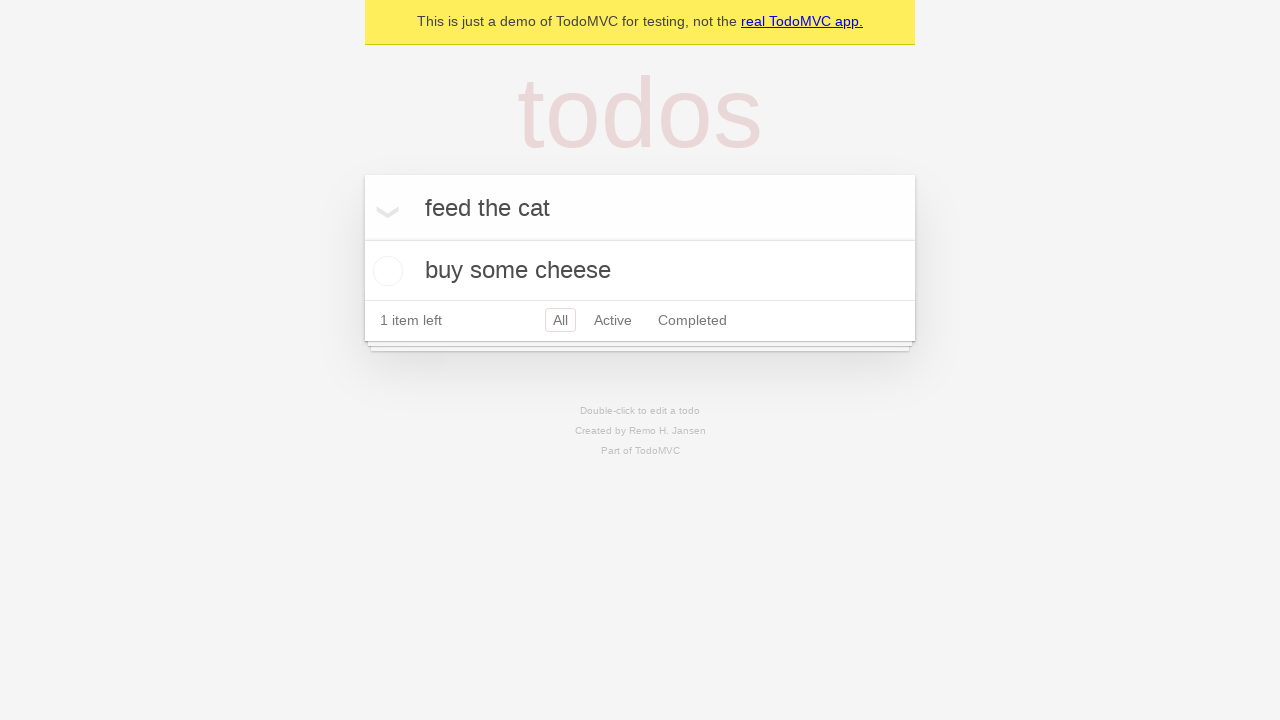

Pressed Enter to create todo 'feed the cat' on internal:attr=[placeholder="What needs to be done?"i]
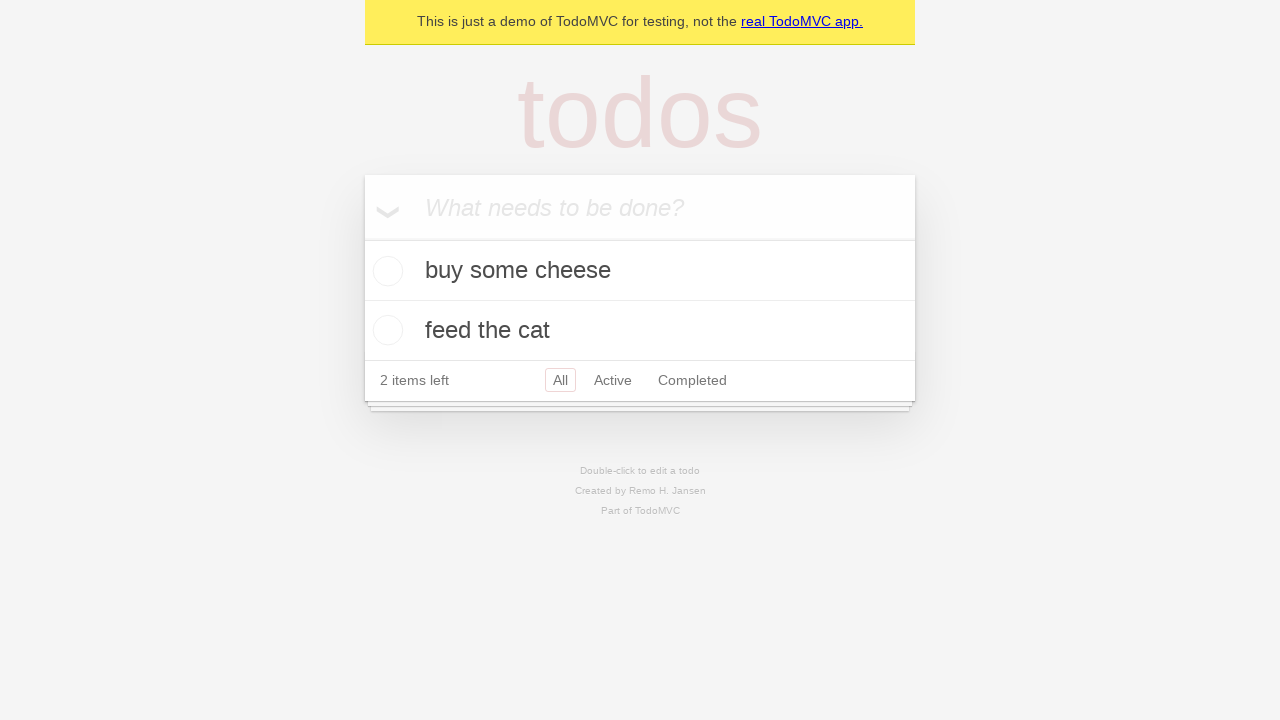

Filled new todo field with 'book a doctors appointment' on internal:attr=[placeholder="What needs to be done?"i]
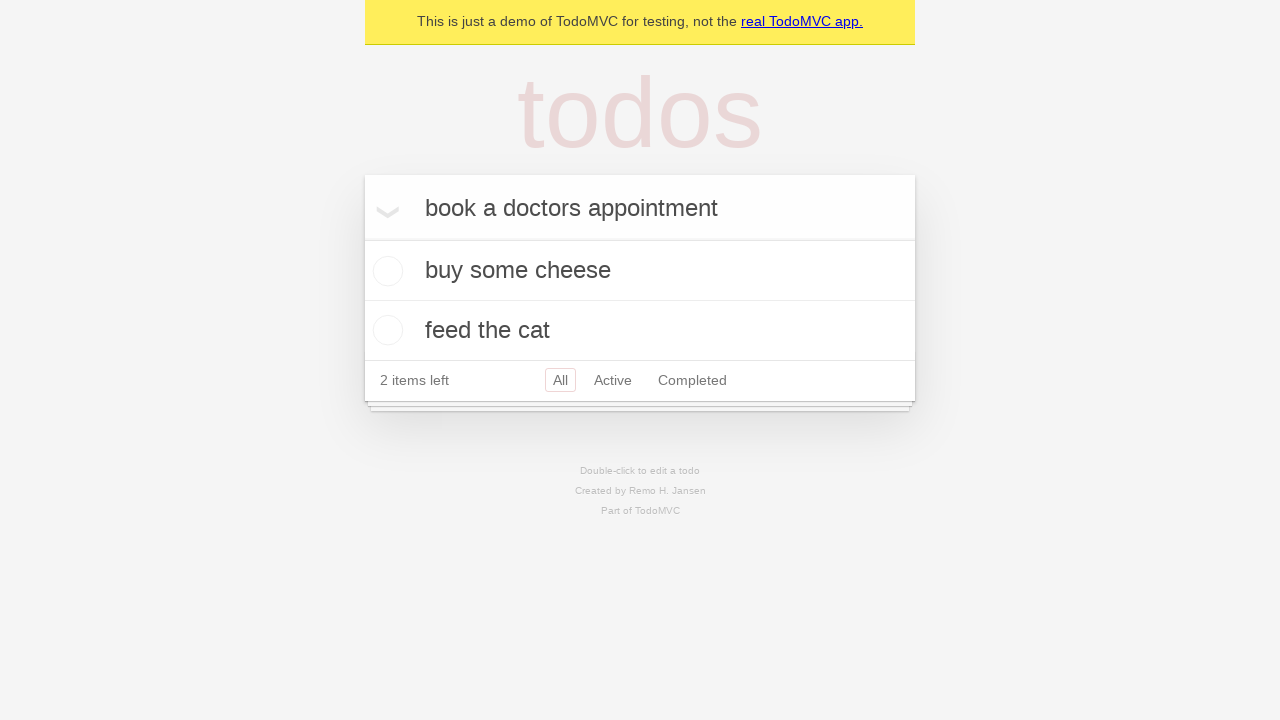

Pressed Enter to create todo 'book a doctors appointment' on internal:attr=[placeholder="What needs to be done?"i]
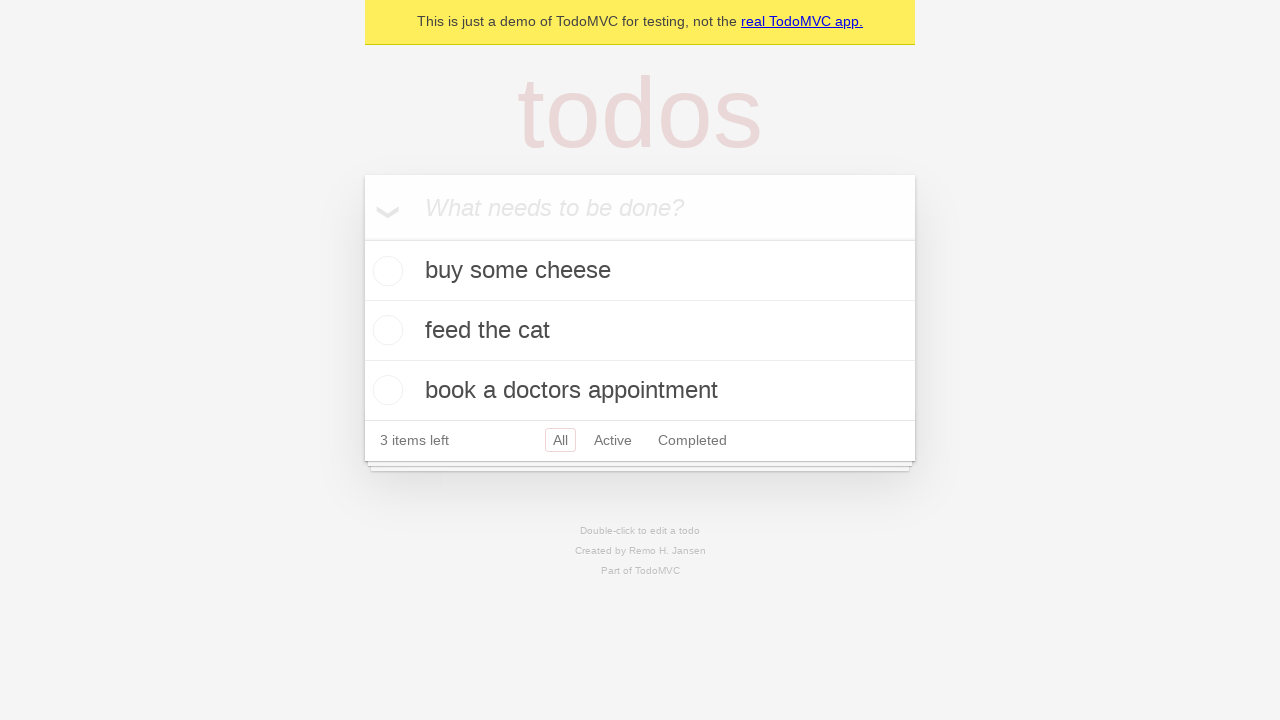

Checked 'Mark all as complete' checkbox to mark all todos as complete at (362, 238) on internal:label="Mark all as complete"i
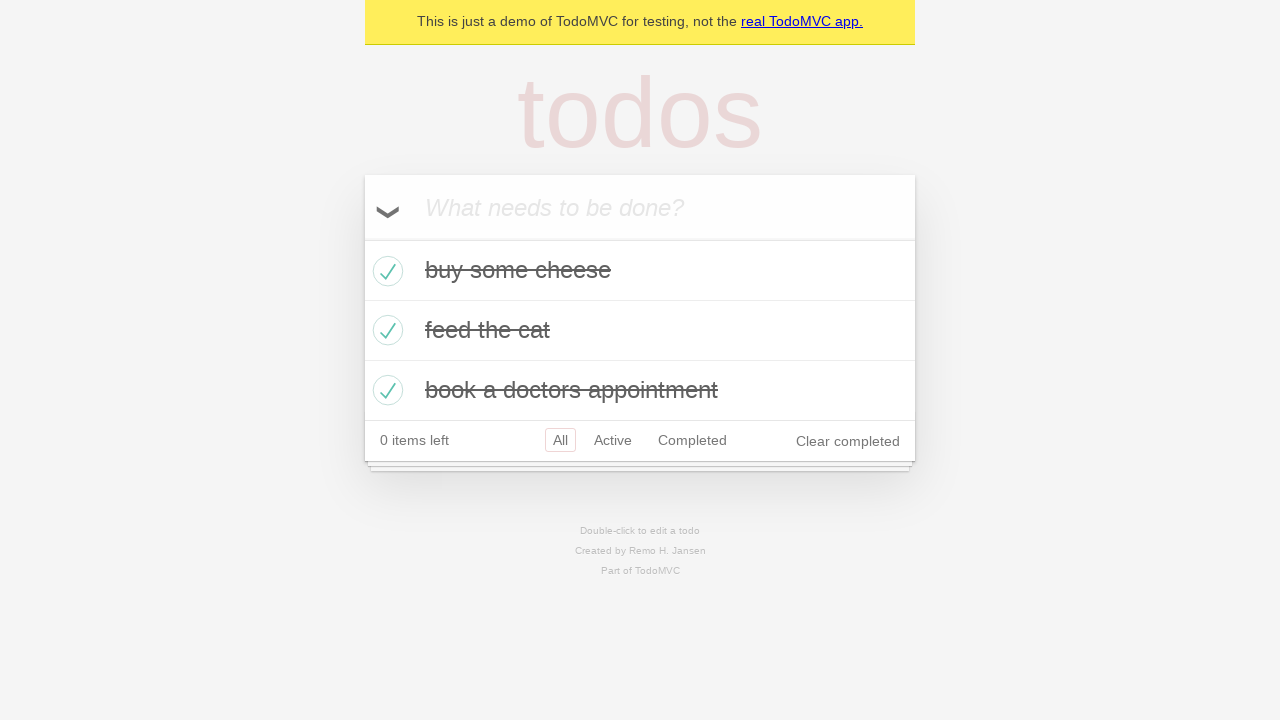

Unchecked 'Mark all as complete' checkbox to clear complete state of all todos at (362, 238) on internal:label="Mark all as complete"i
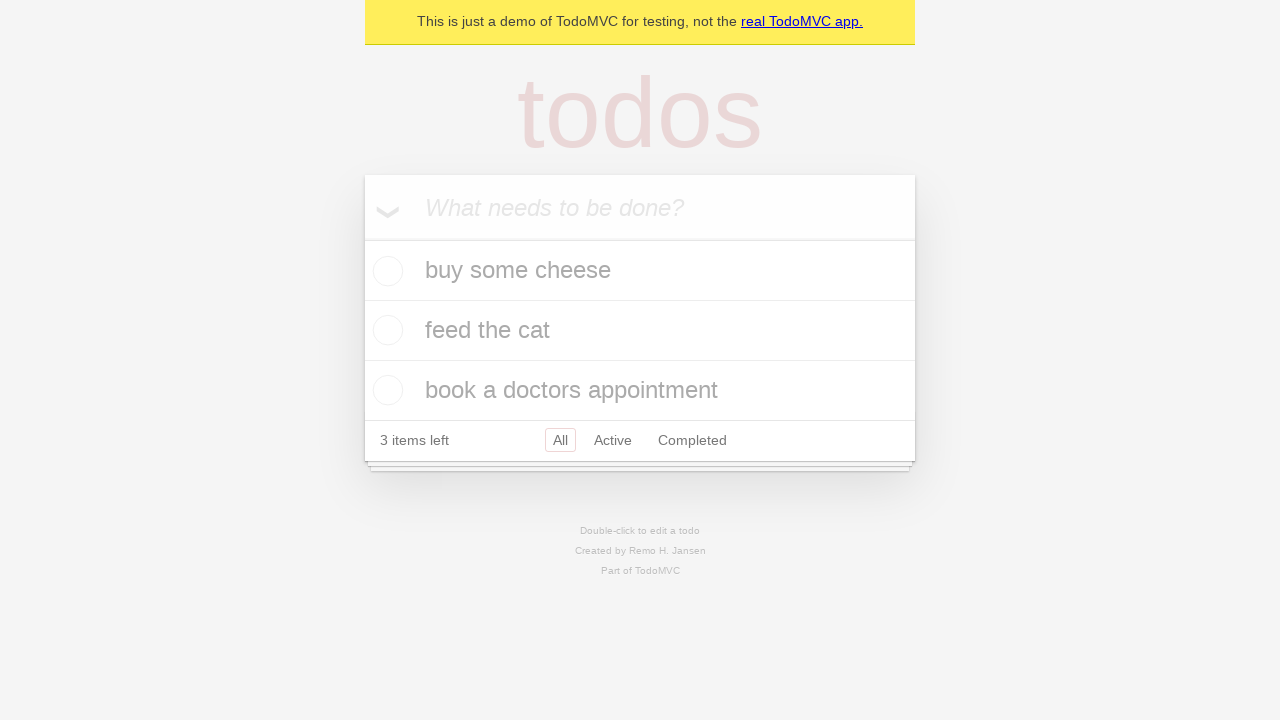

Waited for todo items to be present after toggling complete state
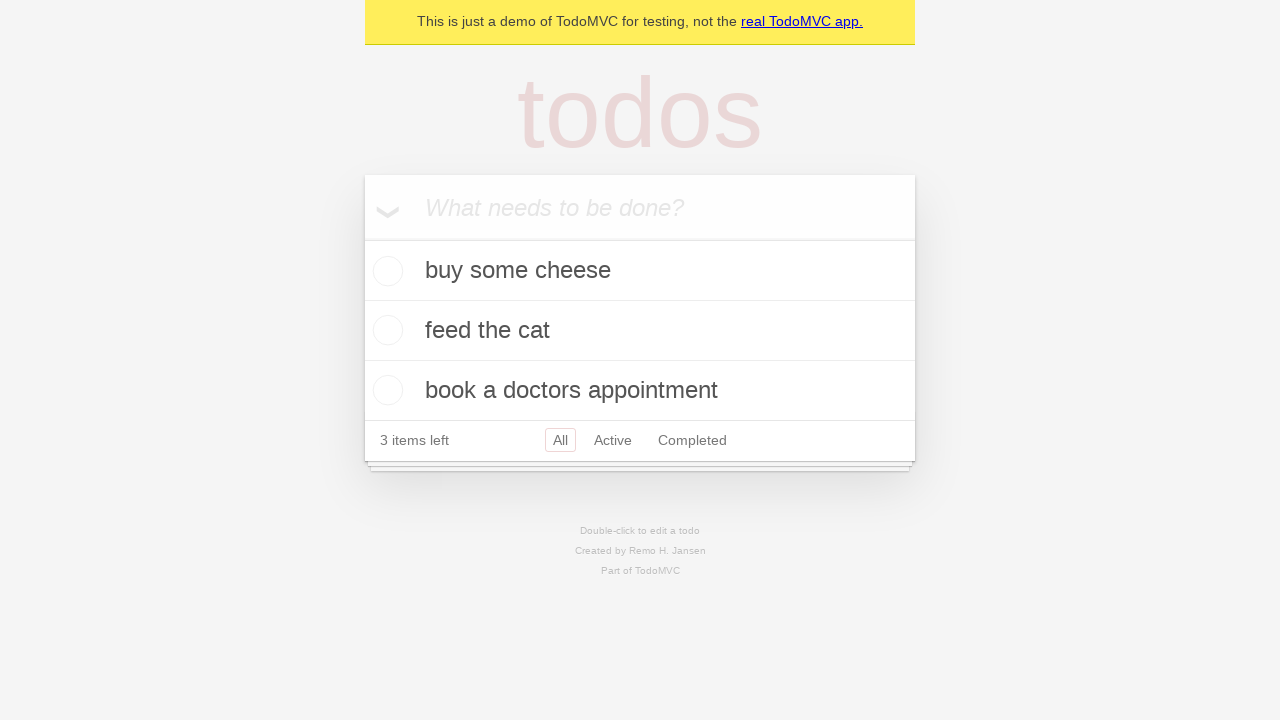

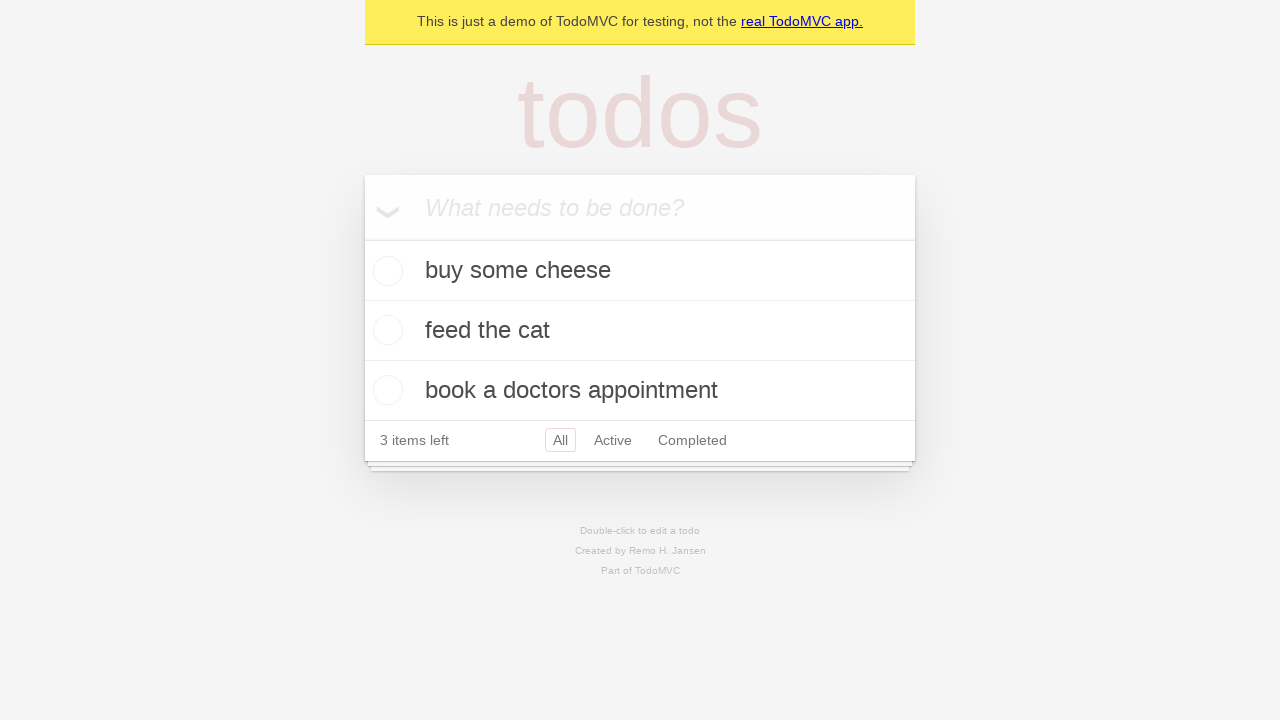